Navigates to Python.org and verifies the page title

Starting URL: https://www.python.org

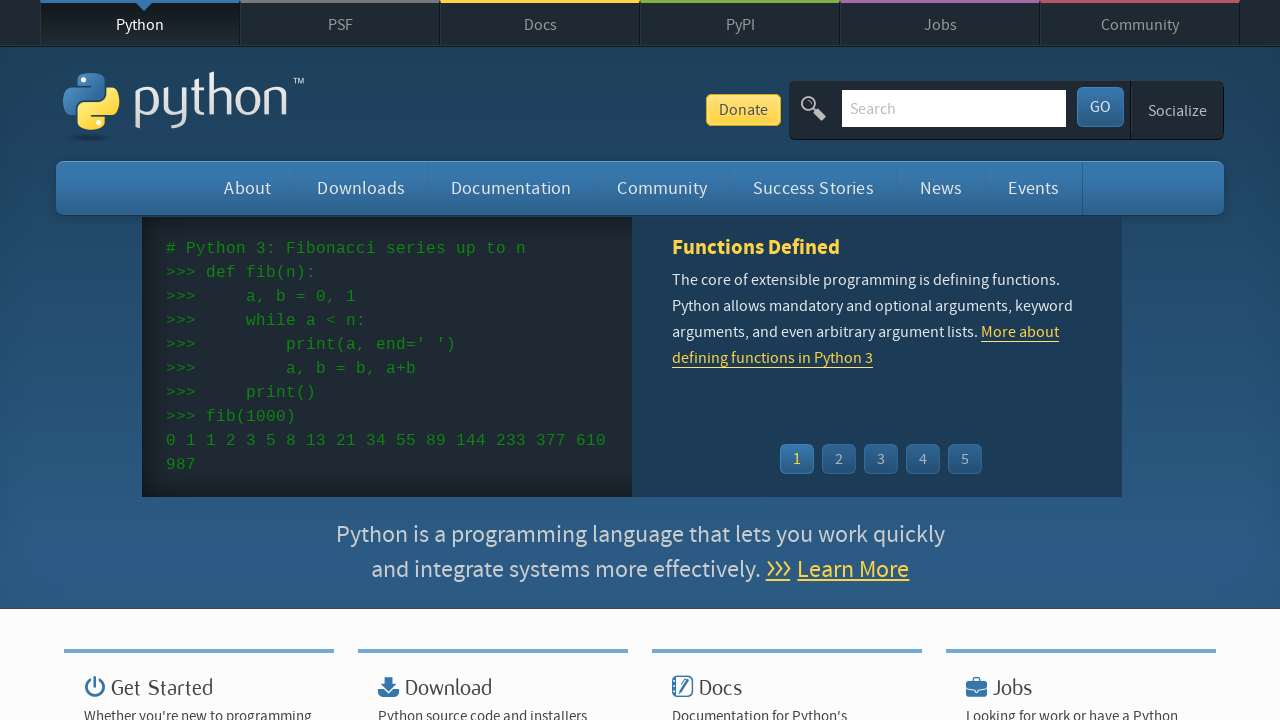

Navigated to https://www.python.org
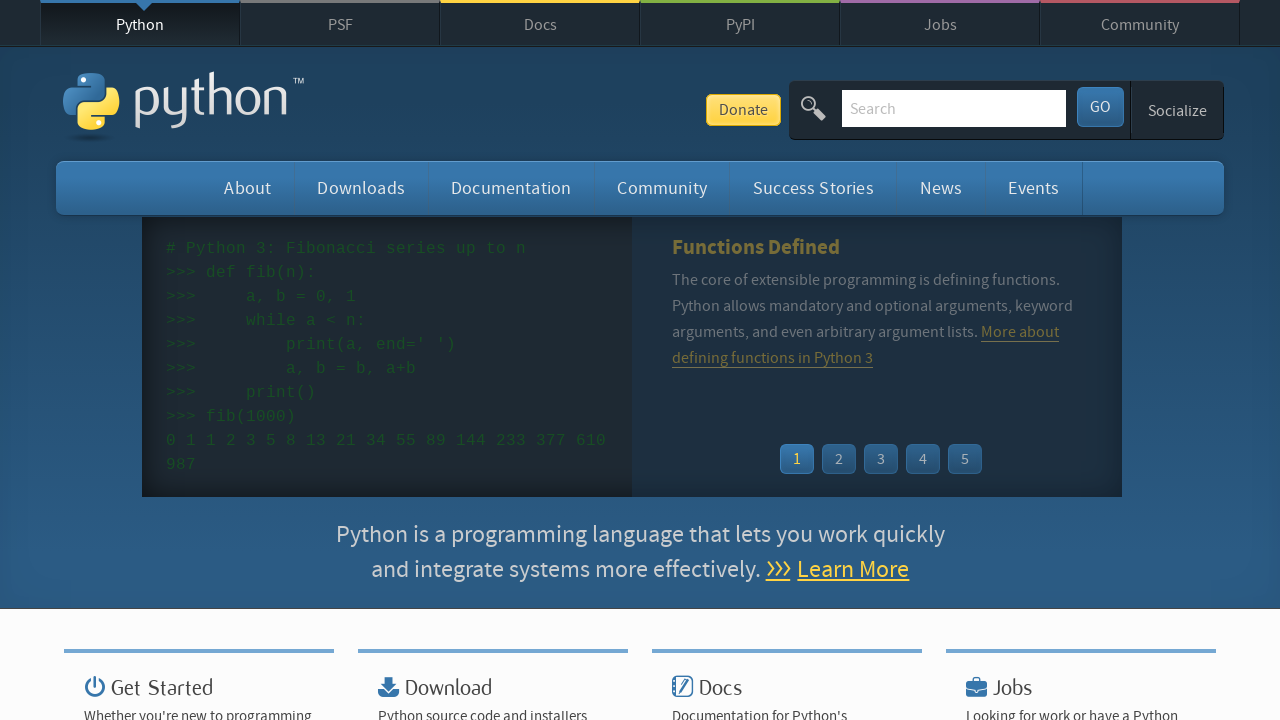

Verified page title is 'Welcome to Python.org'
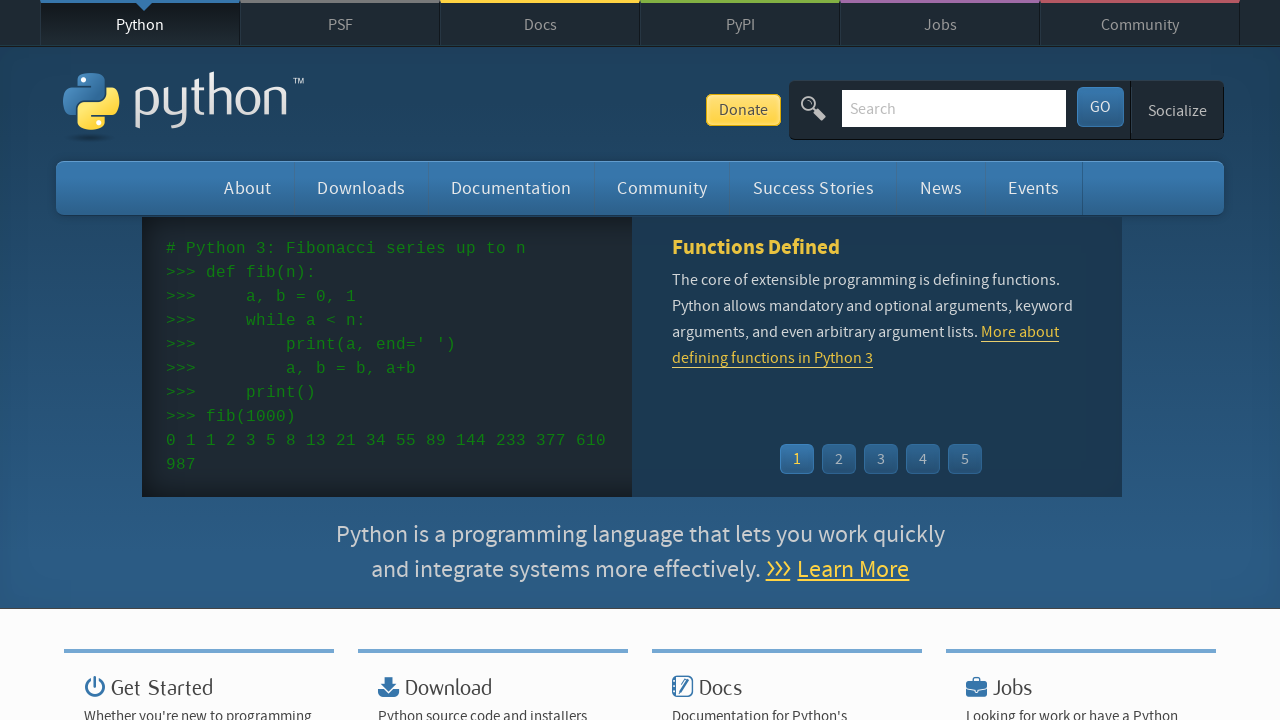

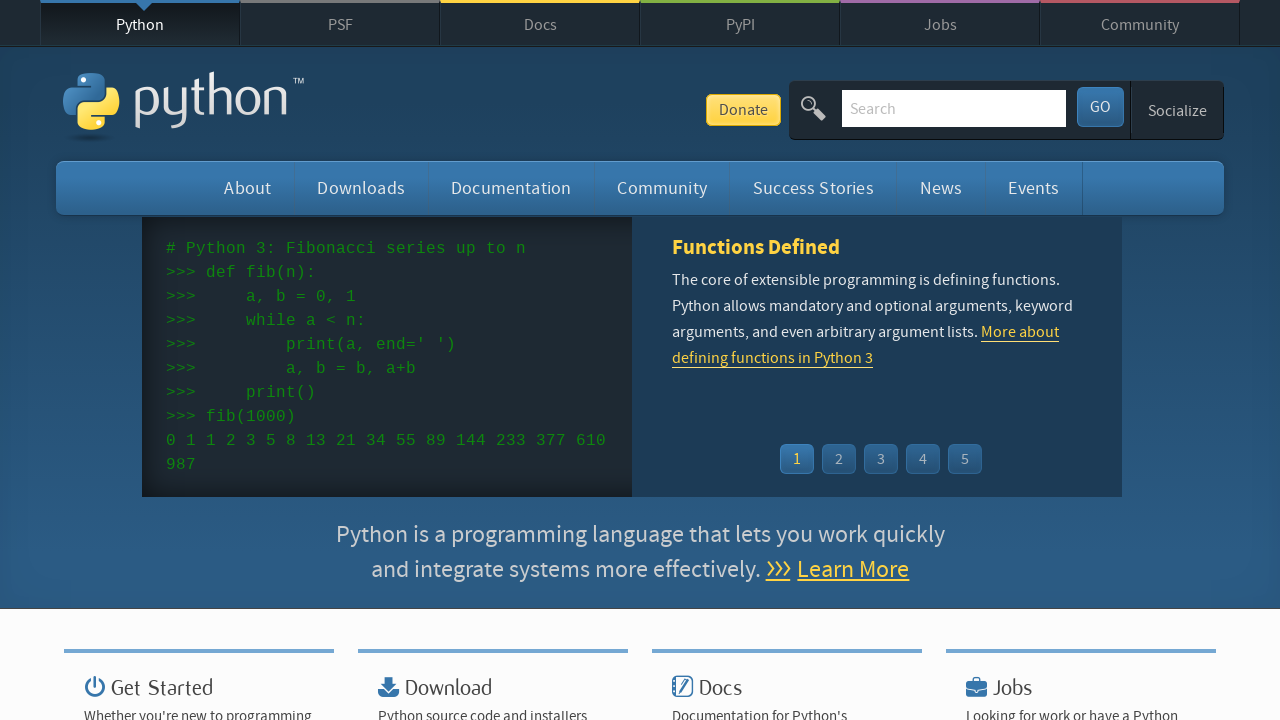